Tests GitHub repository search and issue verification by searching for a specific repository, navigating to it, and checking if a particular issue exists

Starting URL: https://github.com

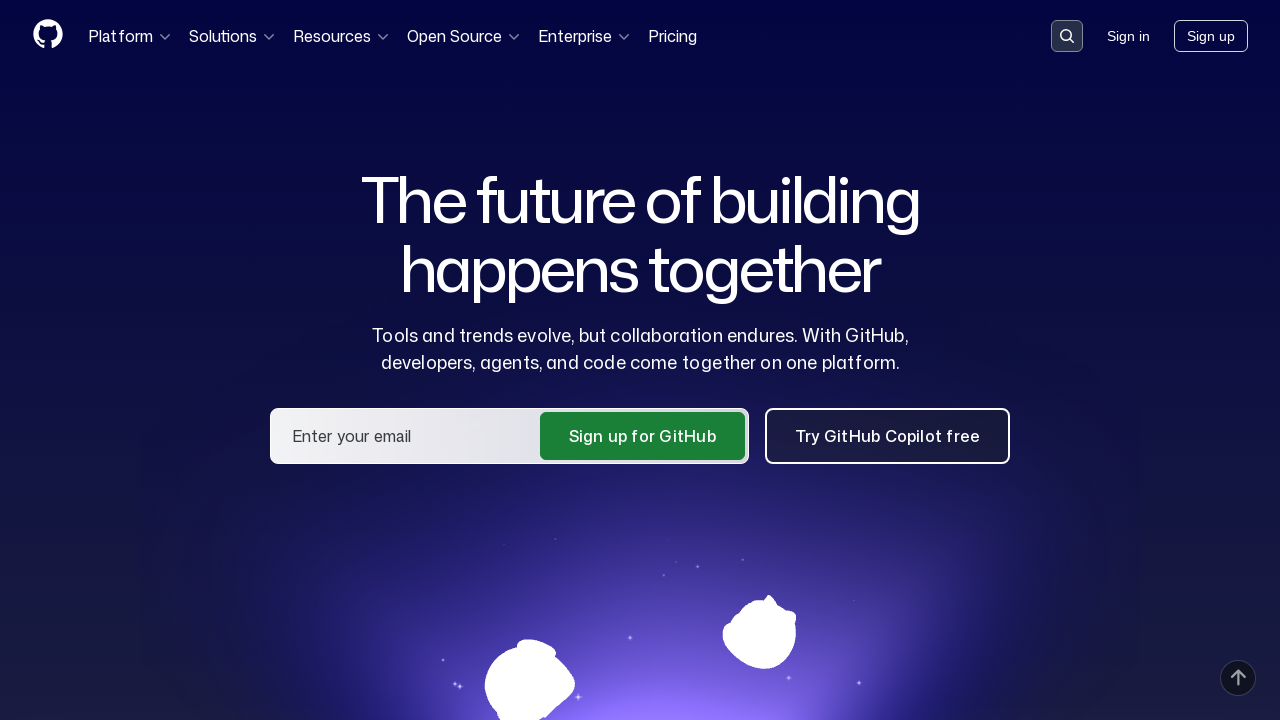

Clicked search input container to activate search at (1067, 36) on .search-input-container
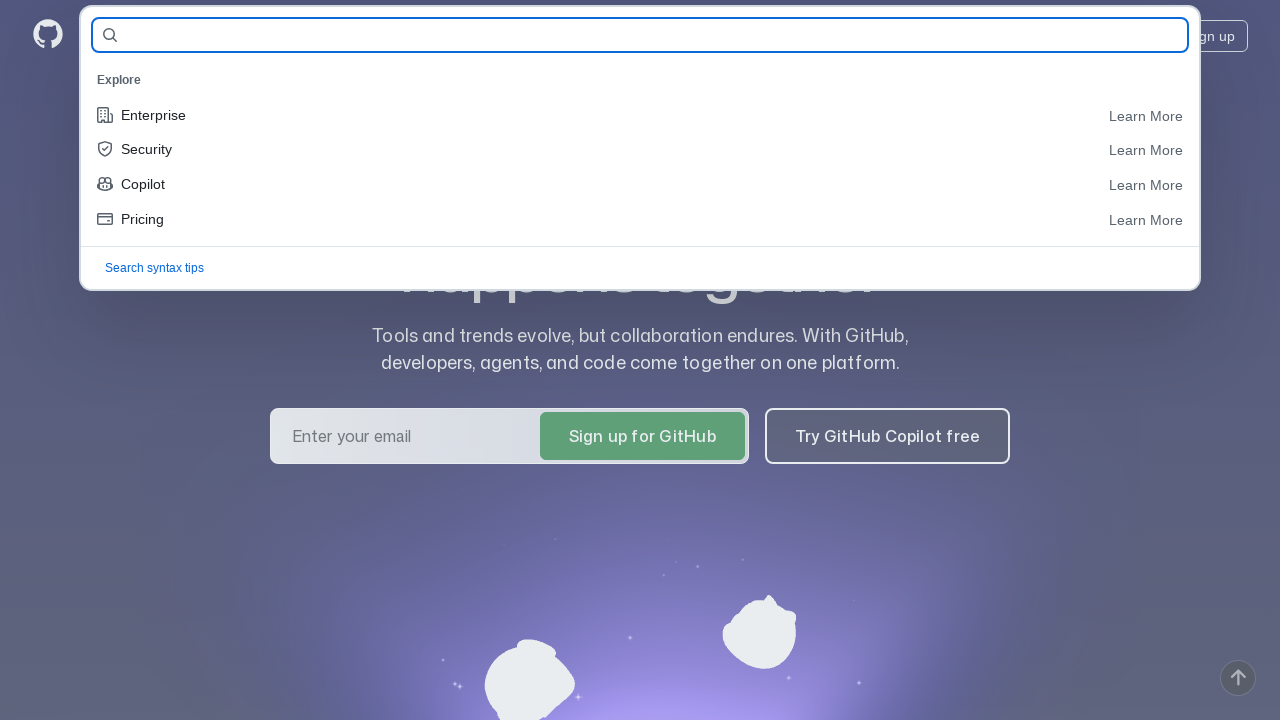

Filled search field with 'selenide/selenide' repository name on #query-builder-test
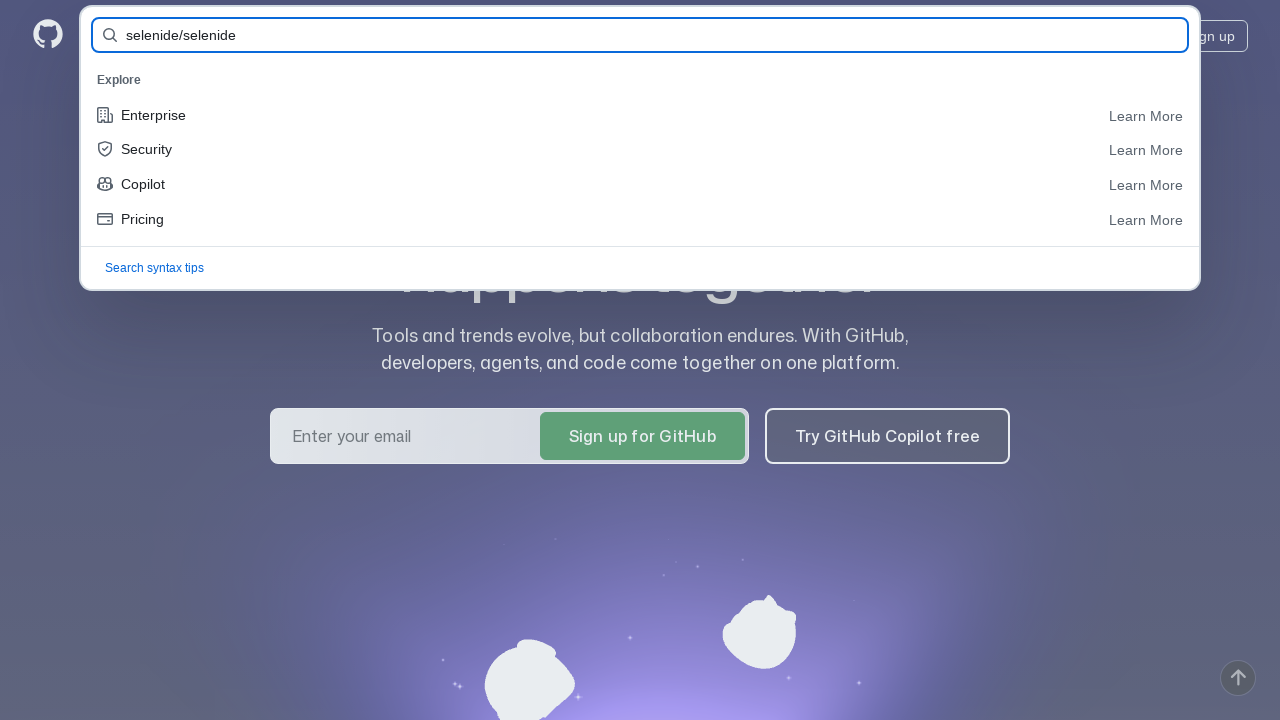

Pressed Enter to submit repository search on #query-builder-test
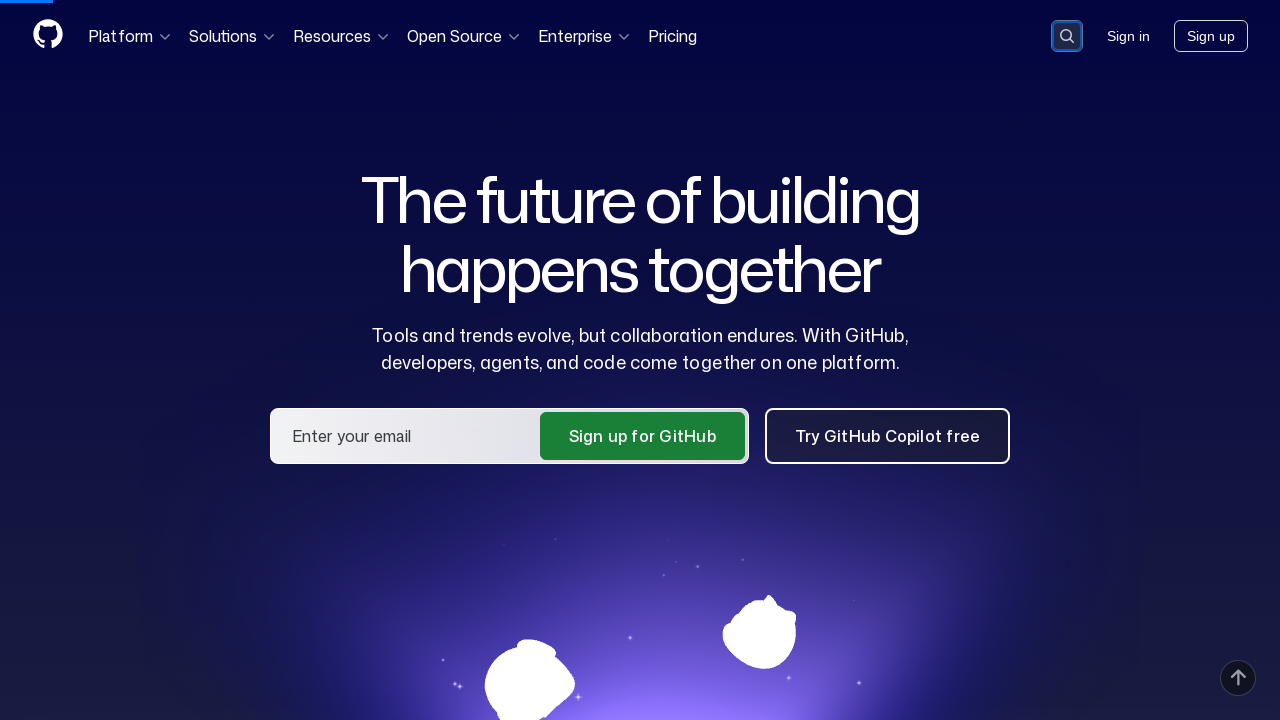

Clicked on selenide/selenide repository link in search results at (434, 161) on a:has-text('selenide/selenide')
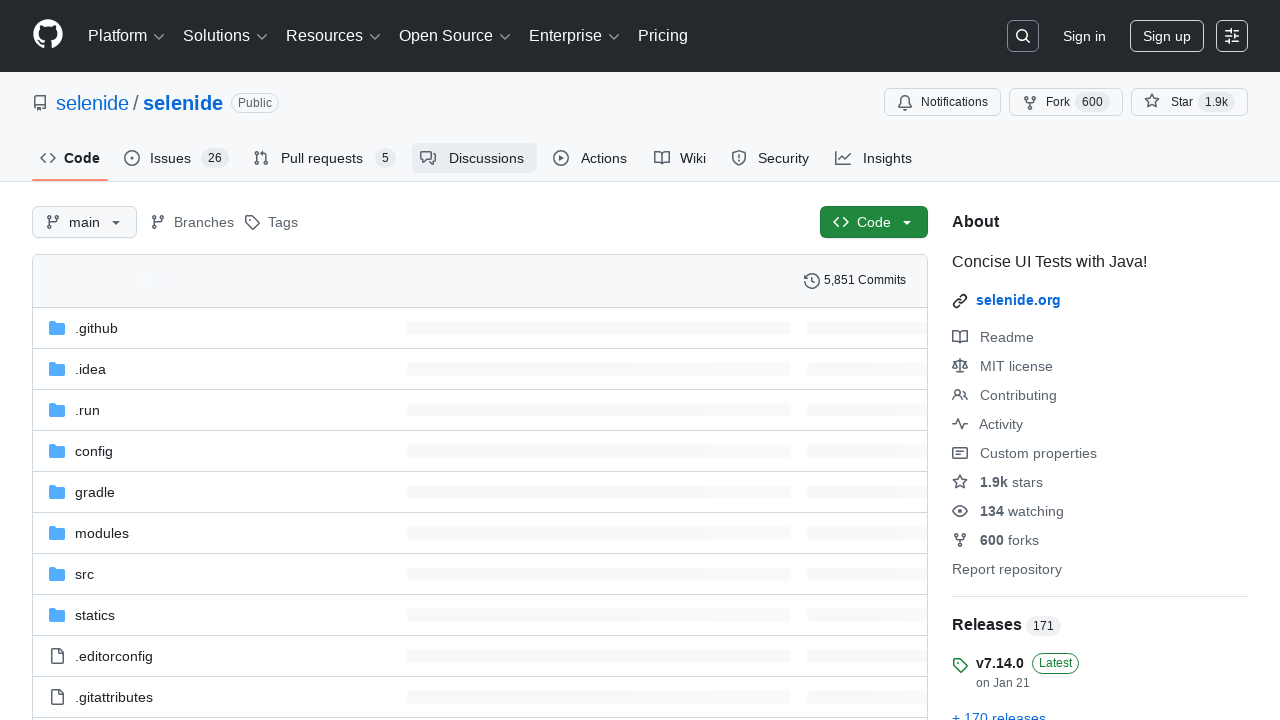

Clicked on Issues tab to view repository issues at (176, 158) on #issues-tab
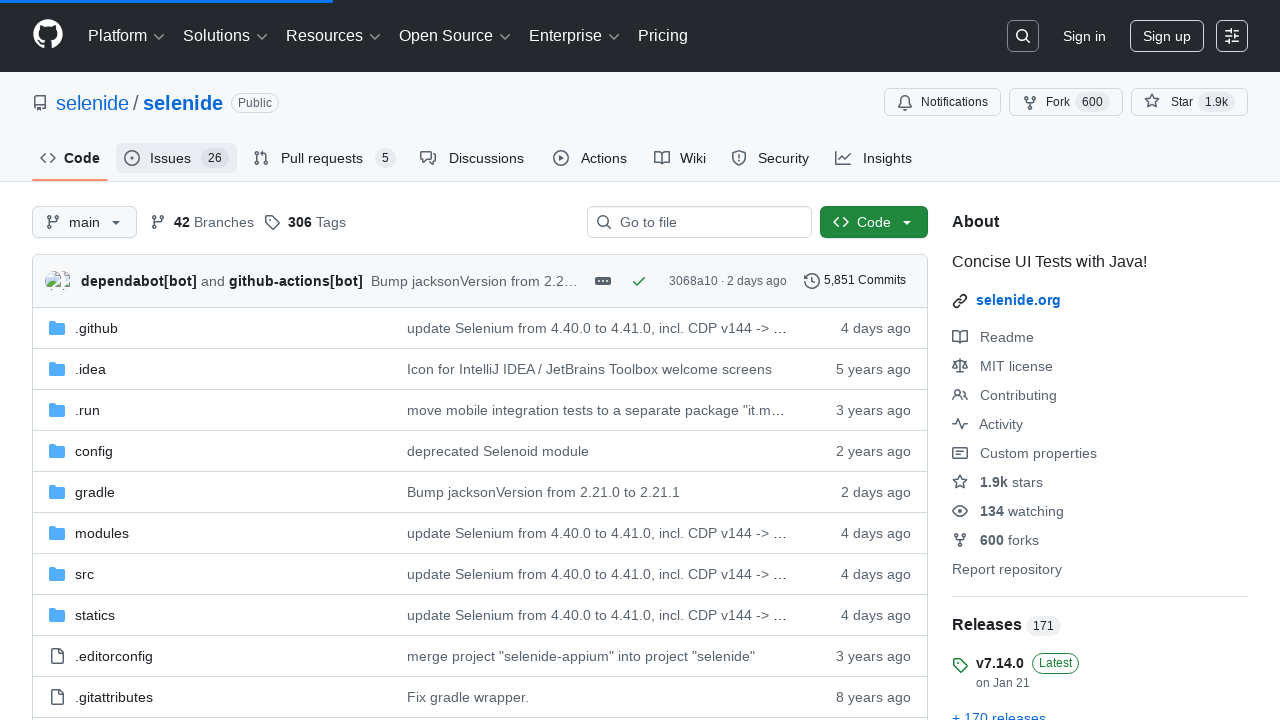

Verified that issue #2780 exists on the page
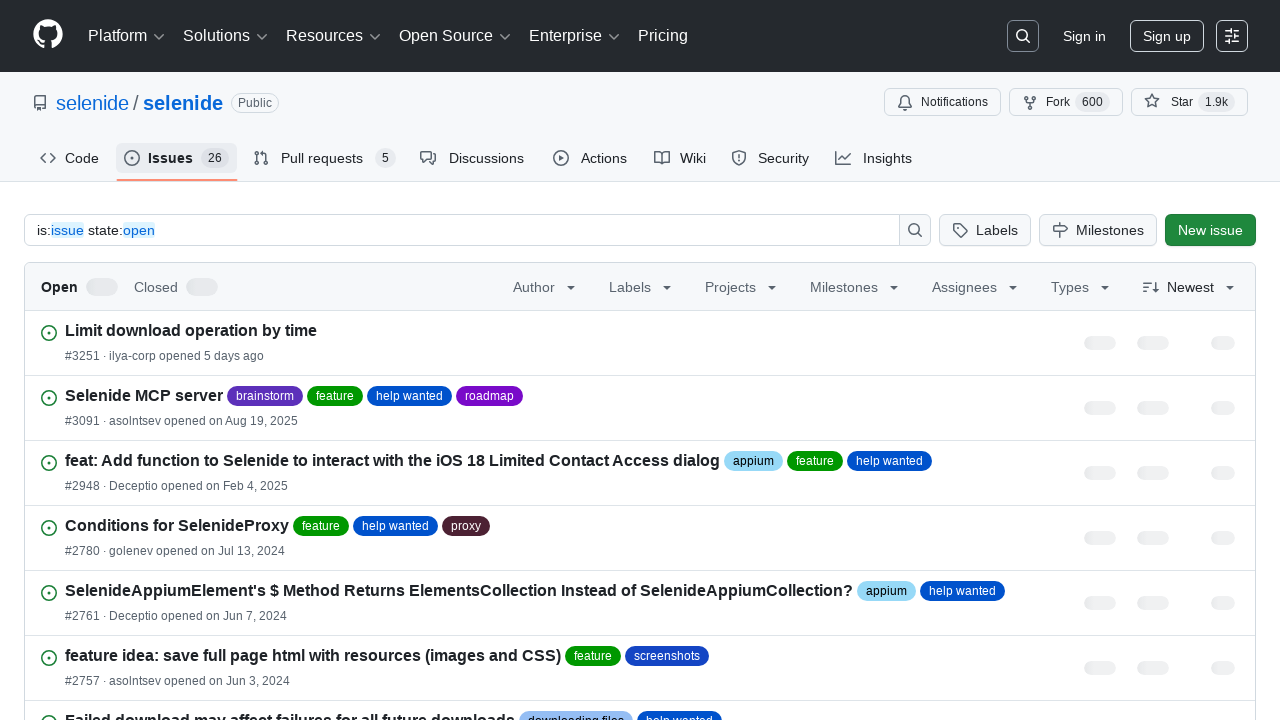

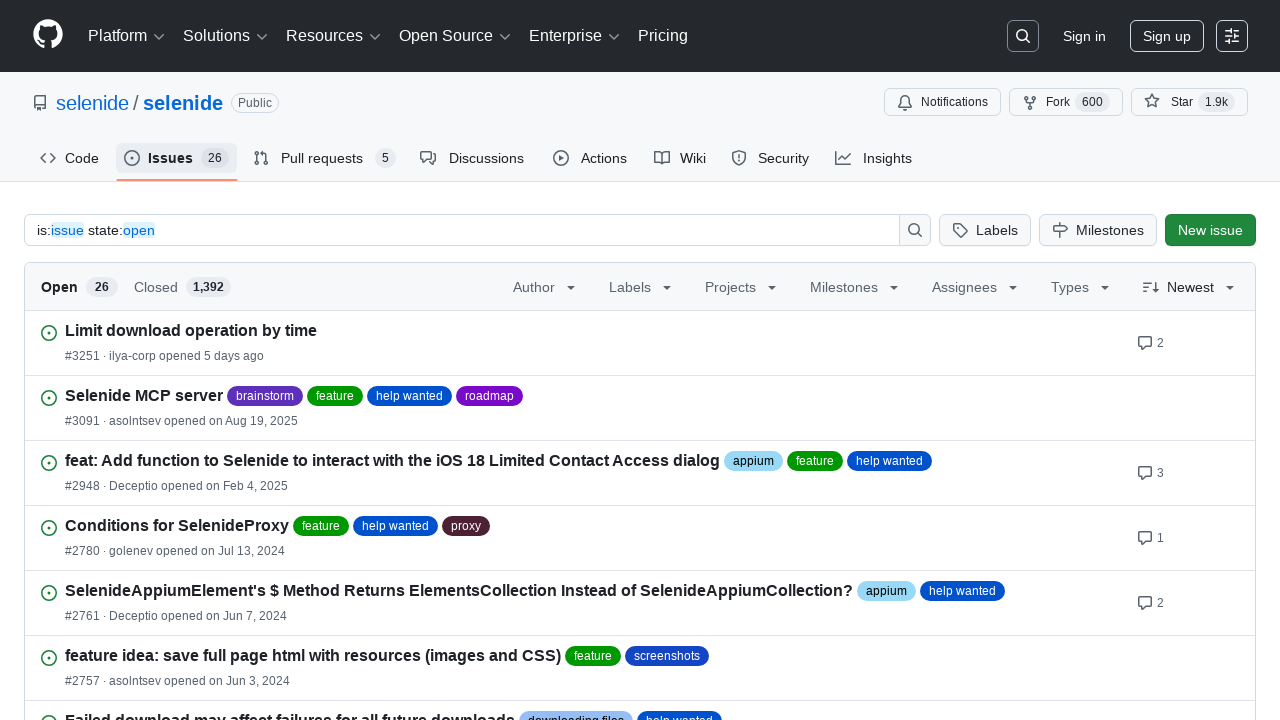